Navigates to the Team page via a link and verifies all three author names

Starting URL: http://www.99-bottles-of-beer.net/

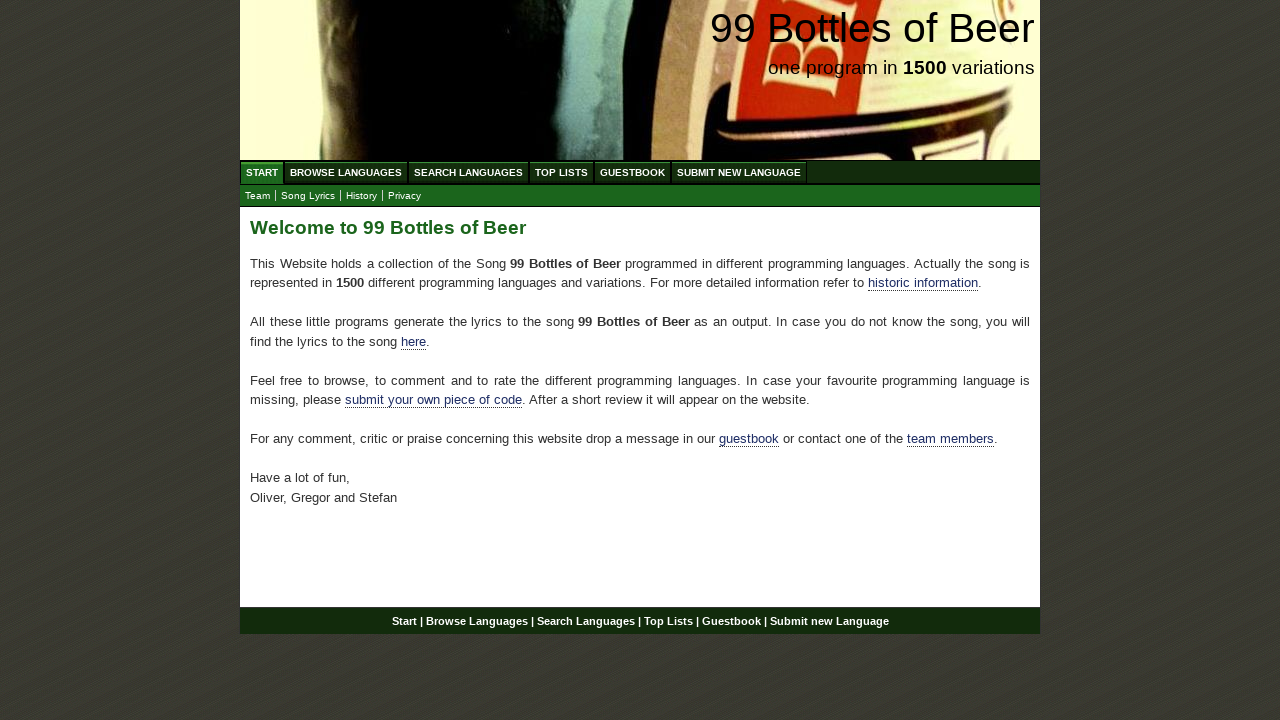

Clicked second link in paragraph to navigate to Team page at (950, 439) on xpath=//*[@id='main']/p[4]/a[2]
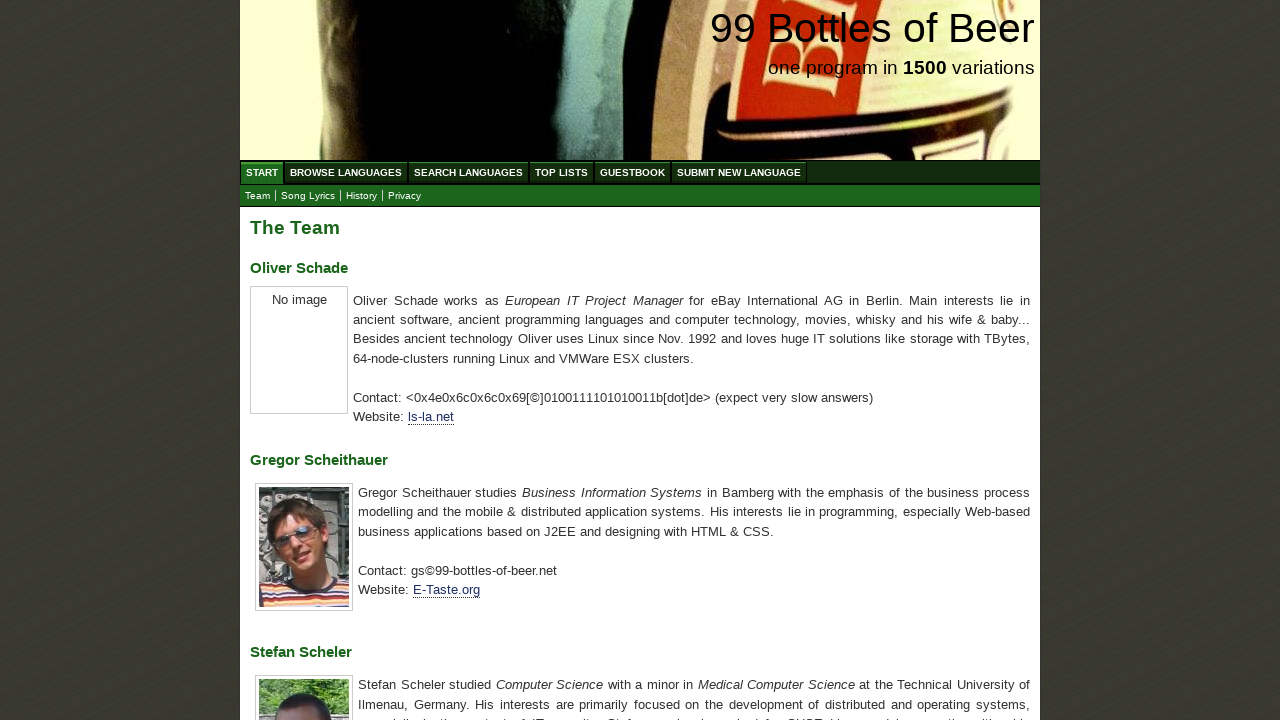

Retrieved first author name from page
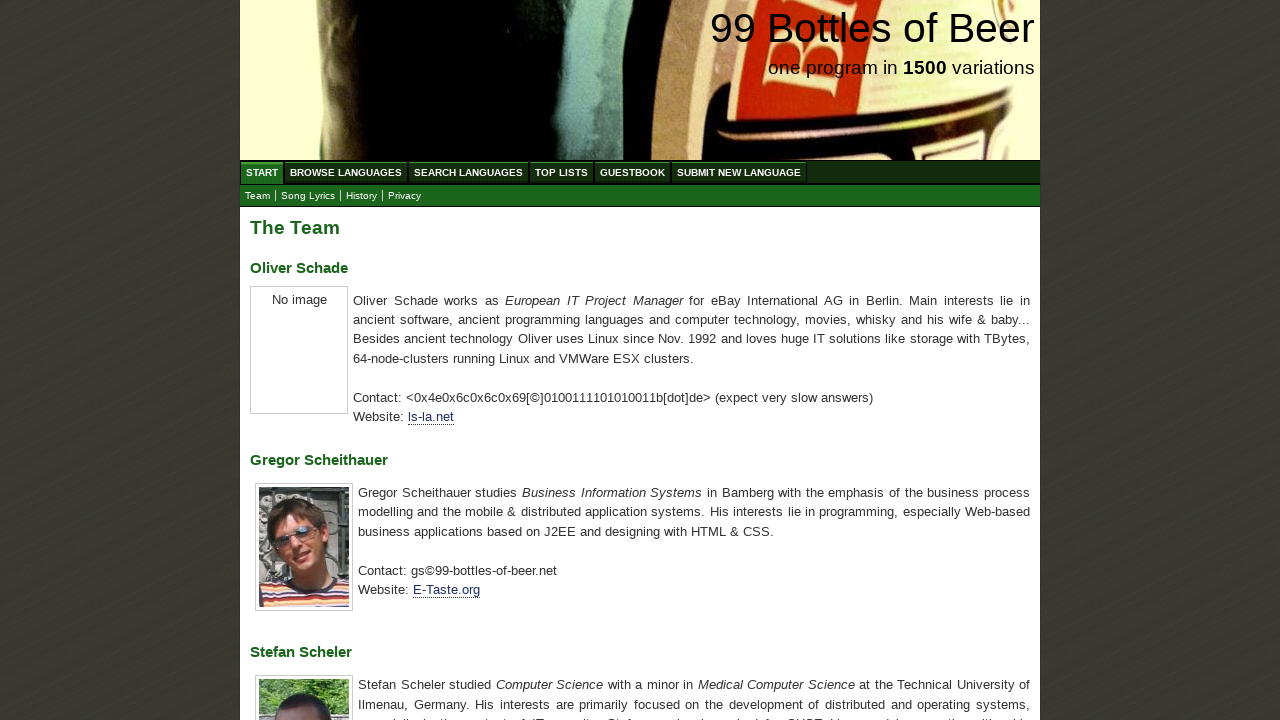

Verified first author name is 'Oliver Schade'
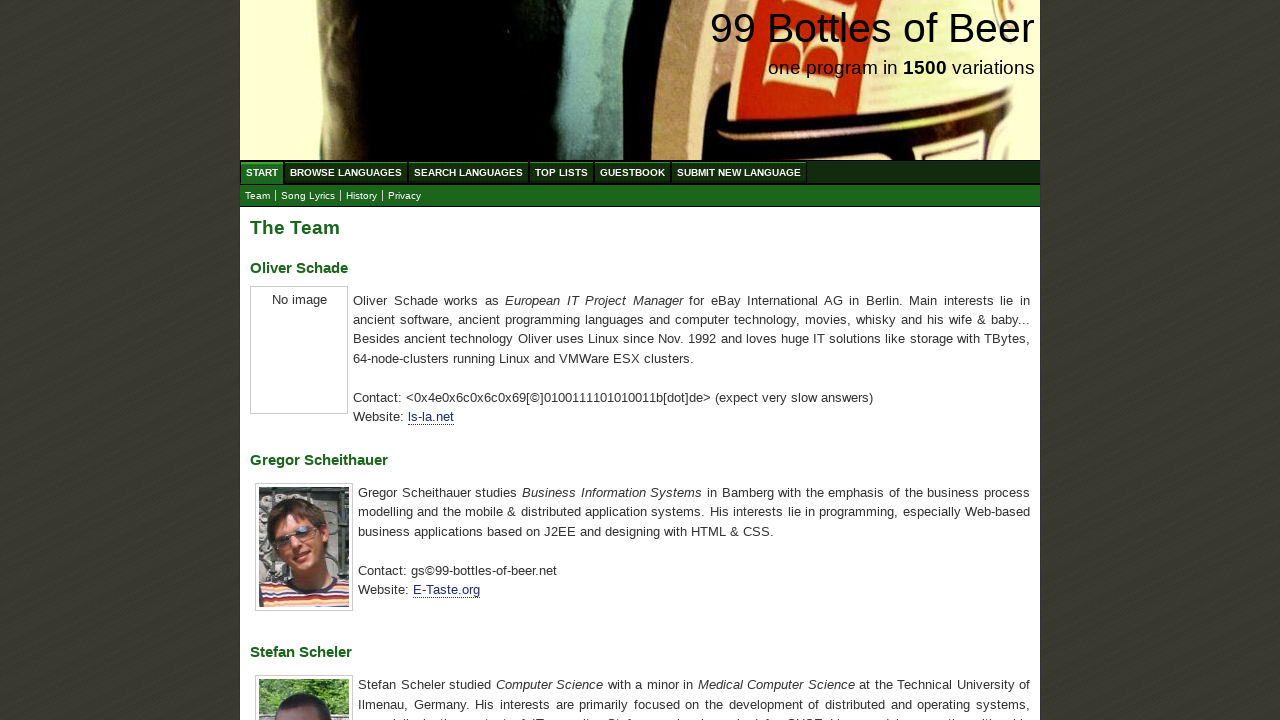

Retrieved second author name from page
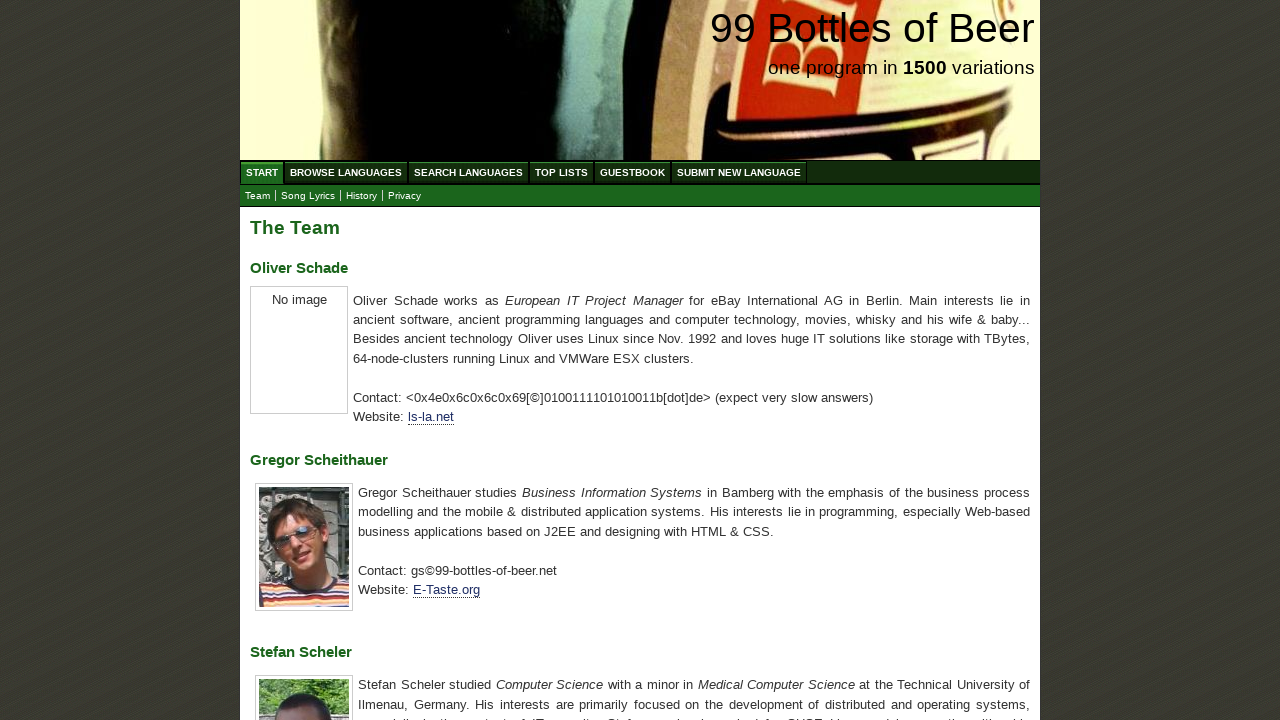

Verified second author name is 'Gregor Scheithauer'
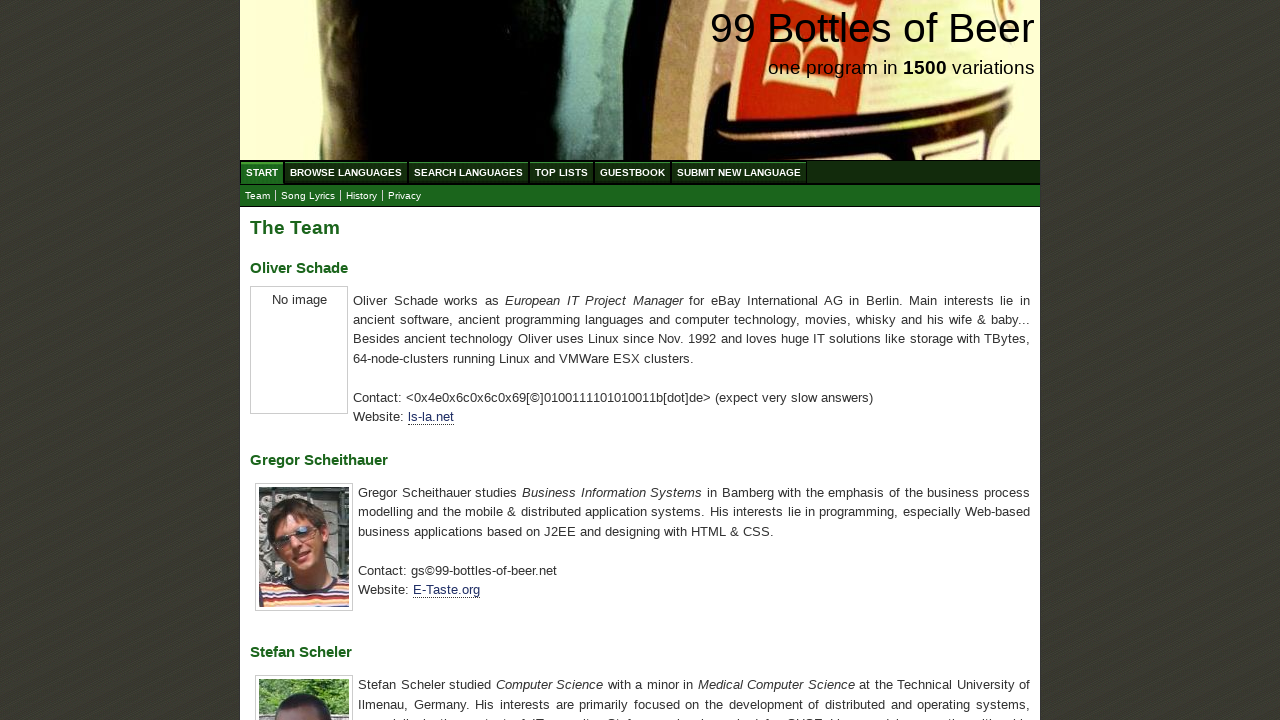

Retrieved third author name from page
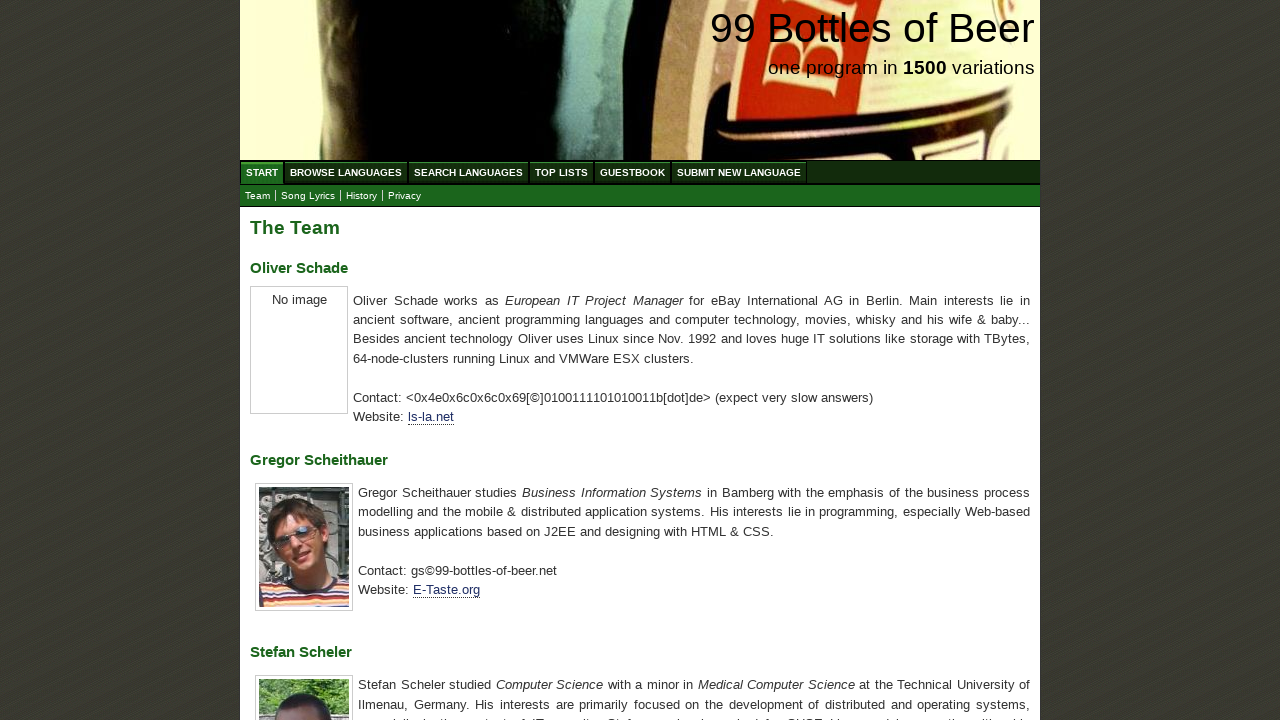

Verified third author name is 'Stefan Scheler'
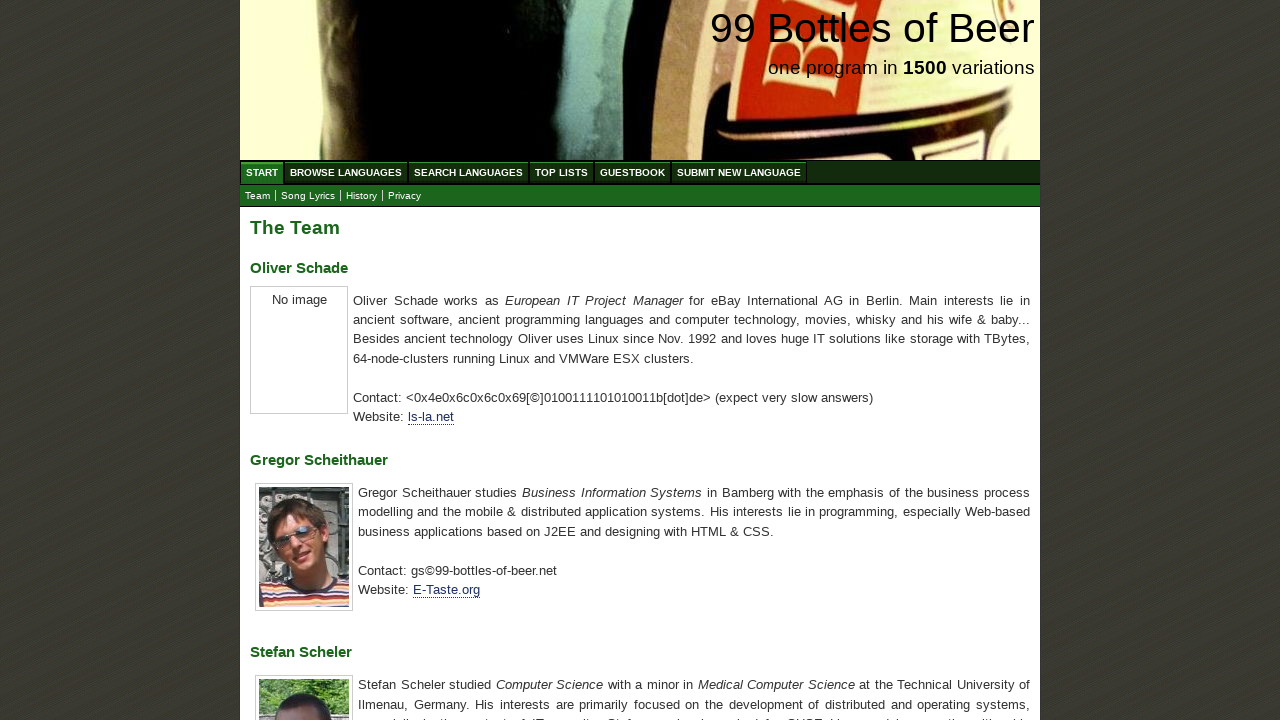

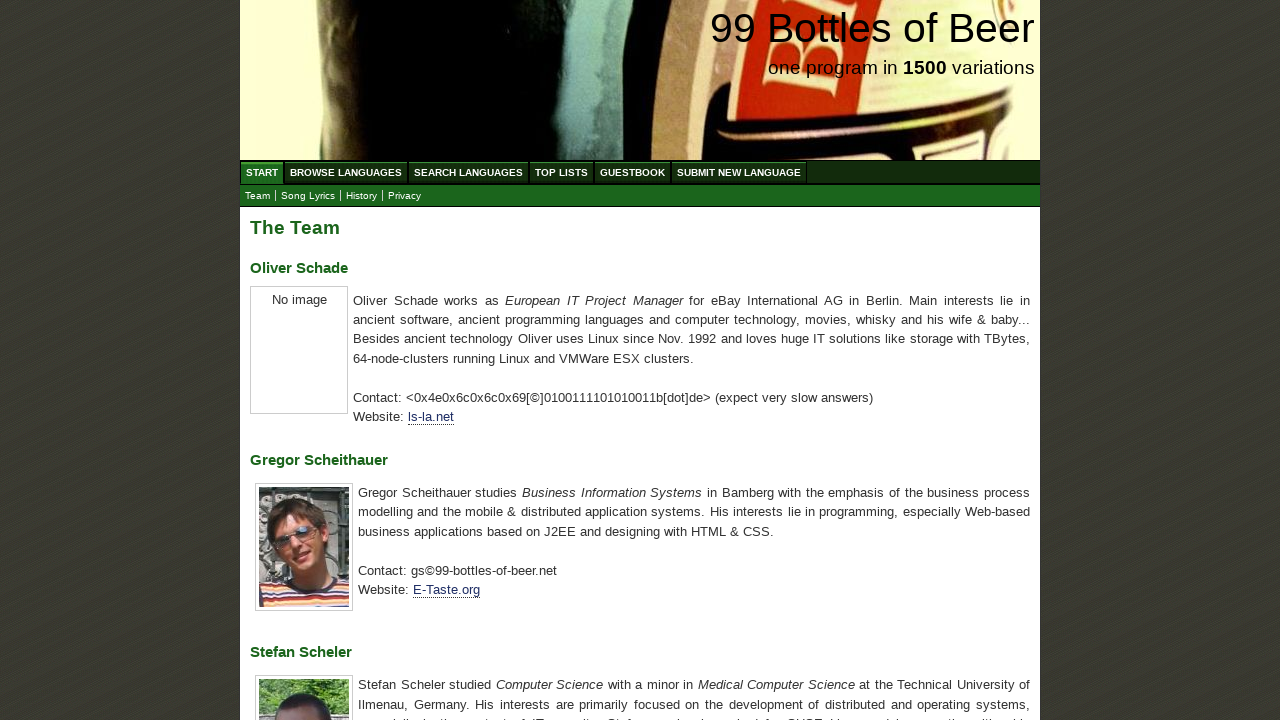